Tests browser navigation capabilities by navigating between two pages, using back, refresh, and forward browser controls

Starting URL: https://the-internet.herokuapp.com/

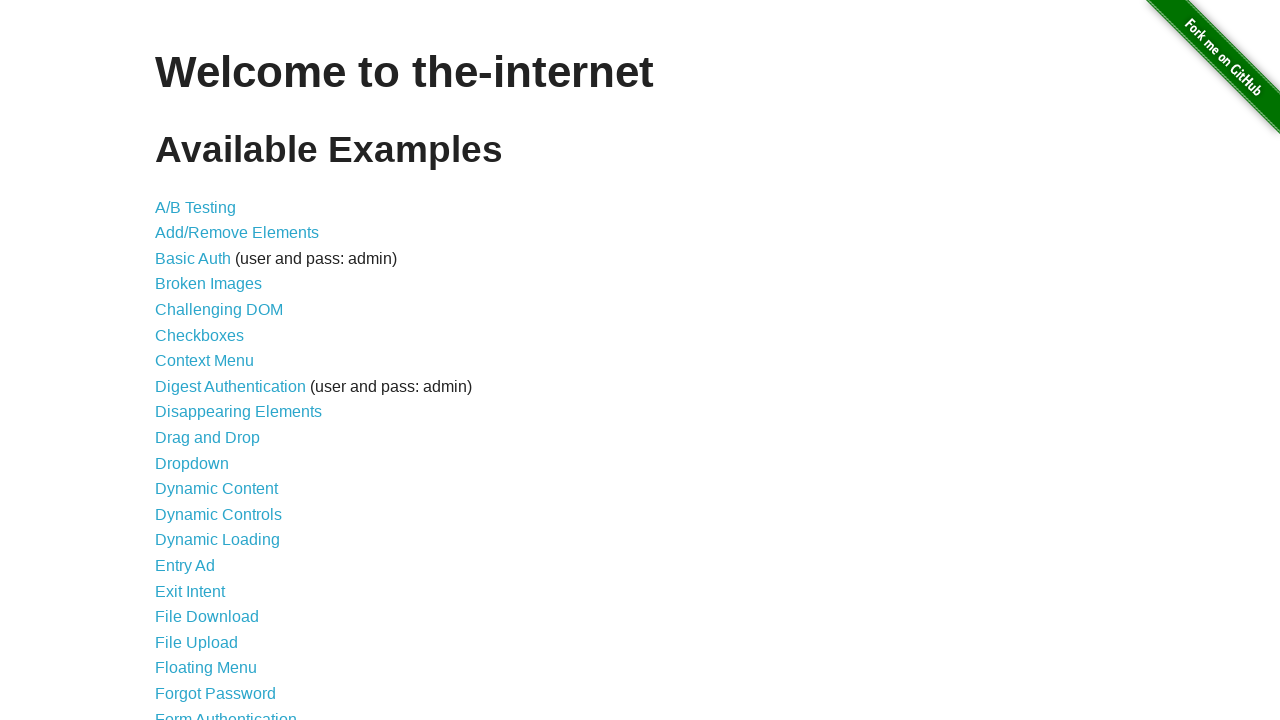

Navigated to second page at https://formy-project.herokuapp.com/
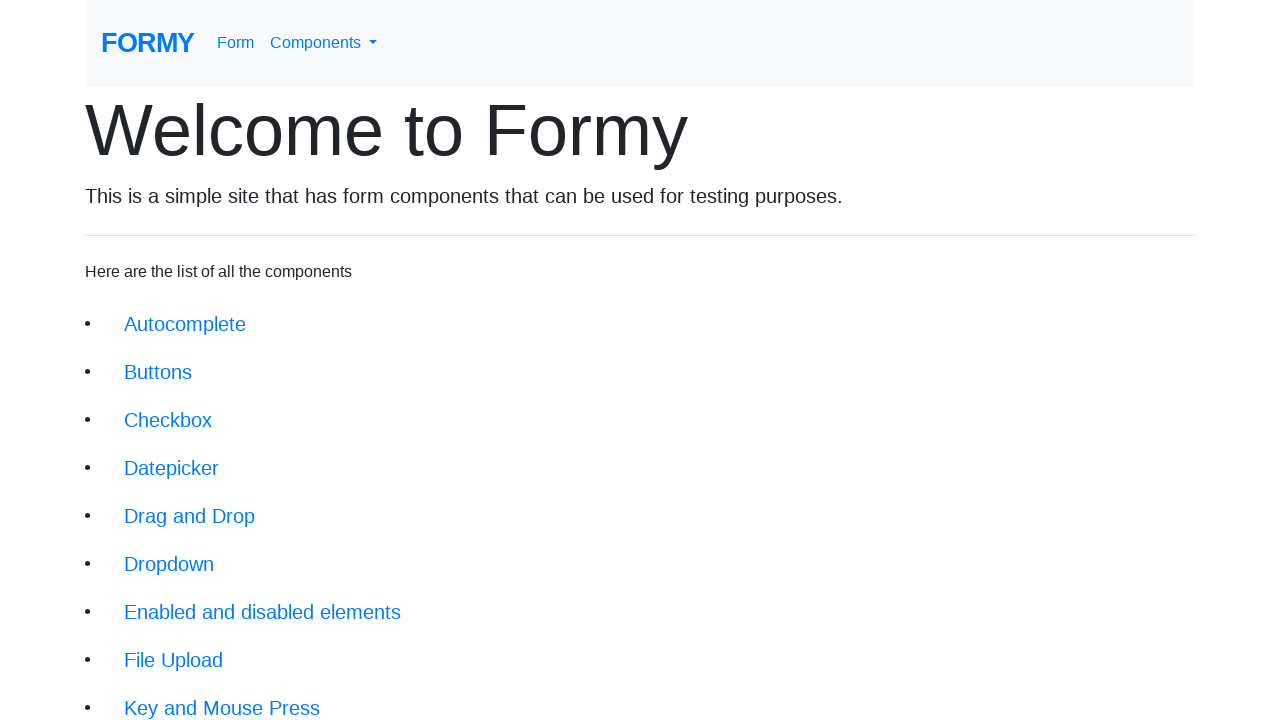

Navigated back to previous page using browser back control
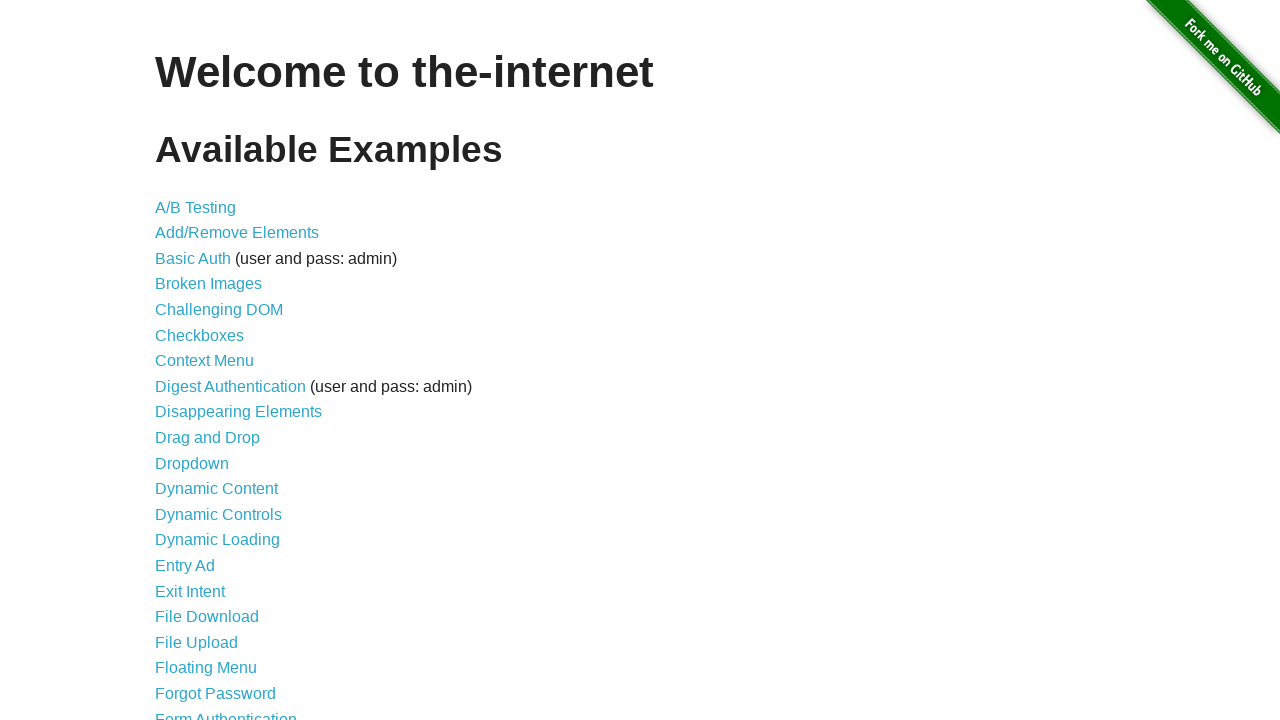

Refreshed the current page
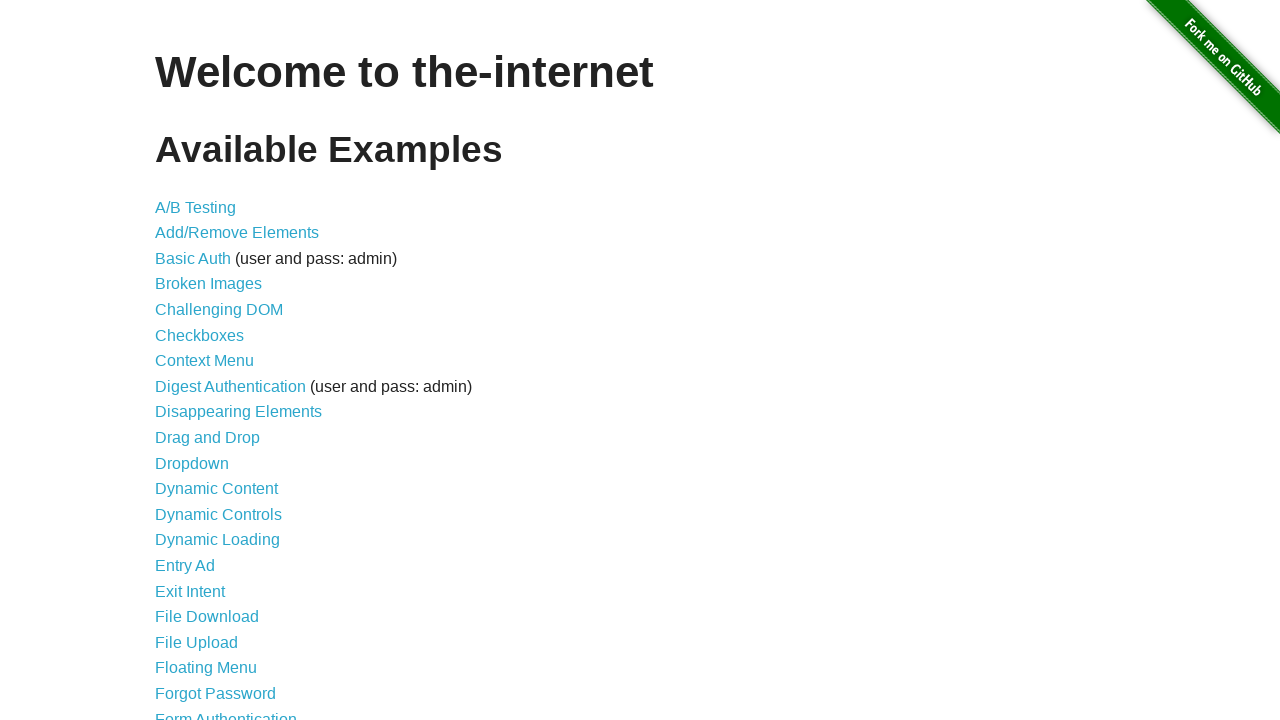

Navigated forward to next page using browser forward control
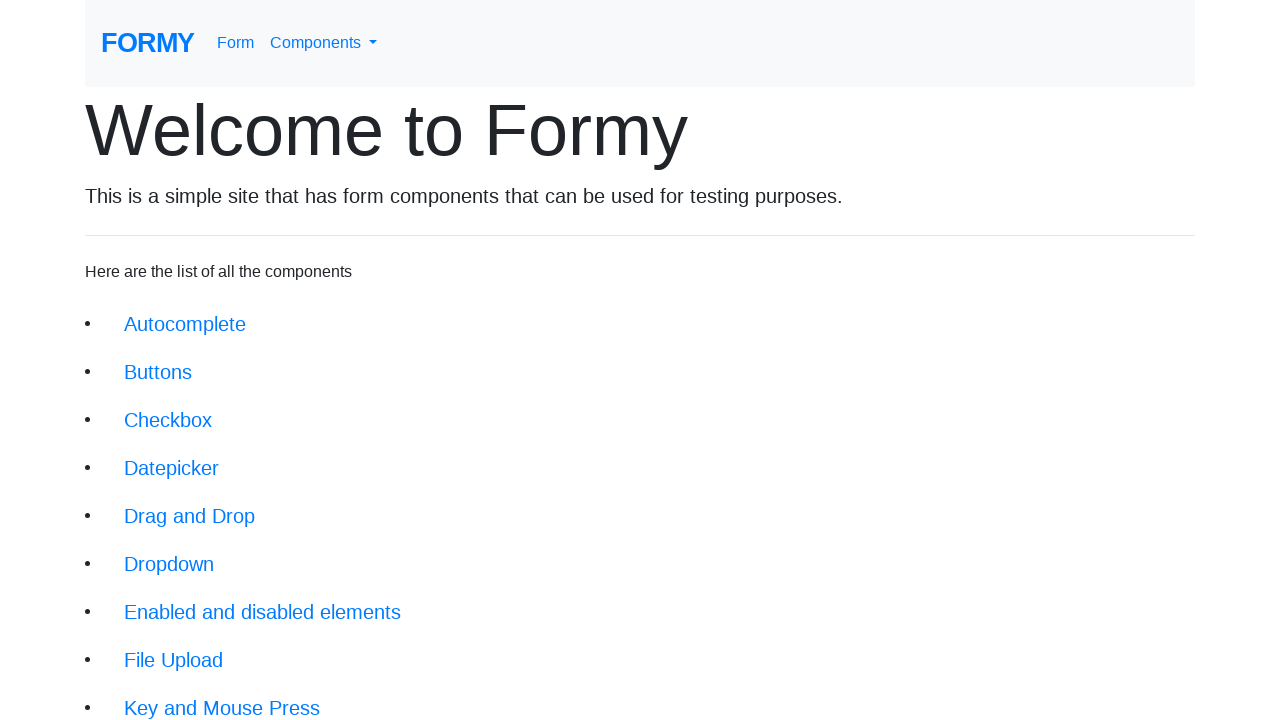

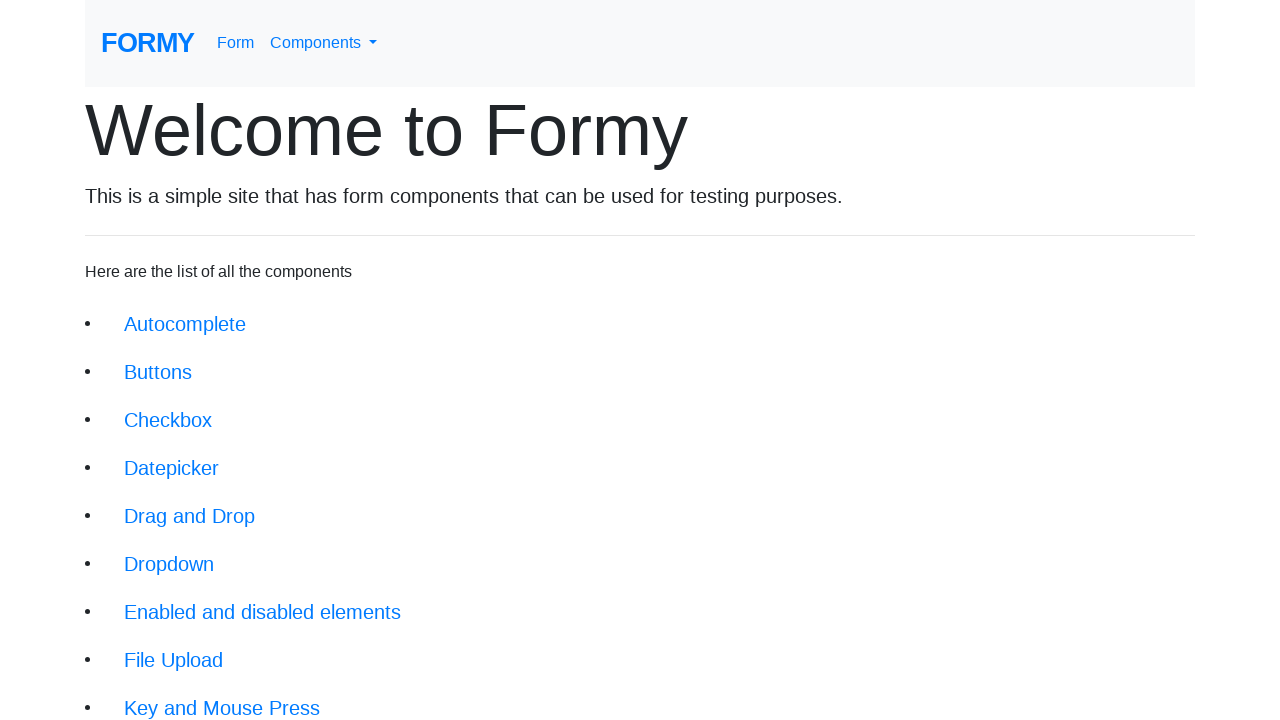